Tests various web element commands by interacting with a text area field - filling it, clearing it, and refilling it with different text

Starting URL: https://omayo.blogspot.com/

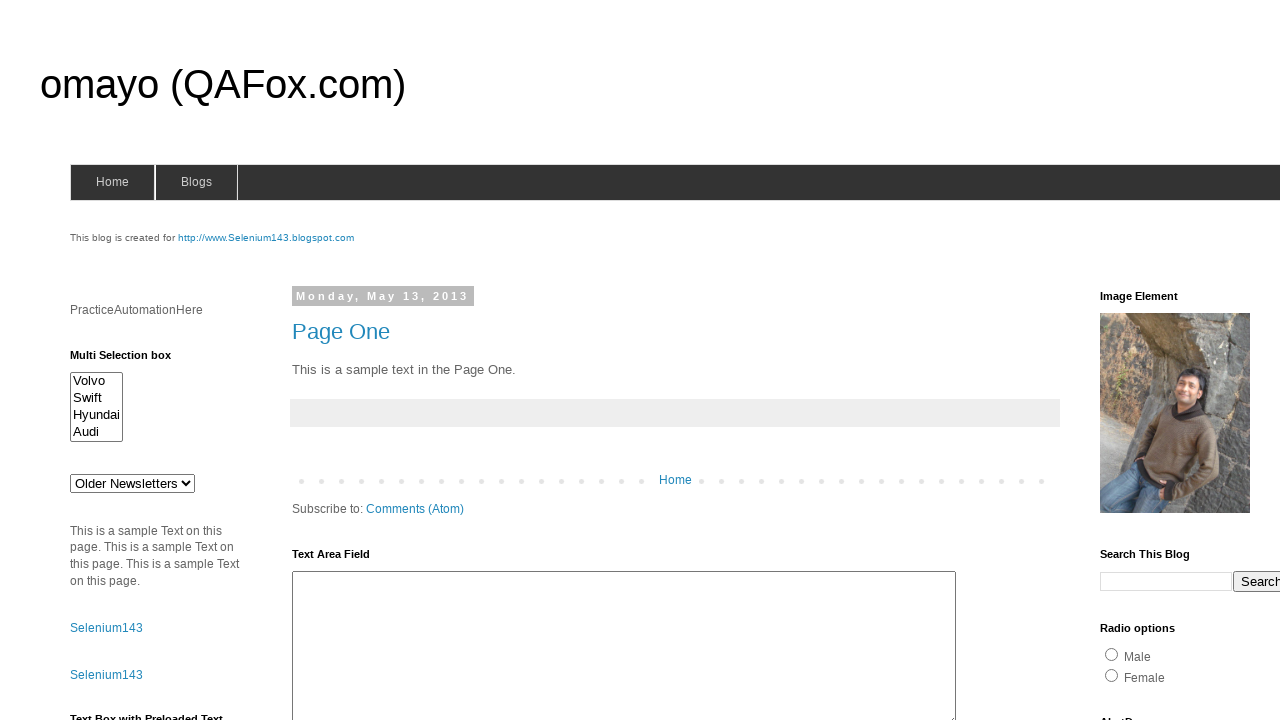

Filled textarea with 'testing for websites' on textarea#ta1
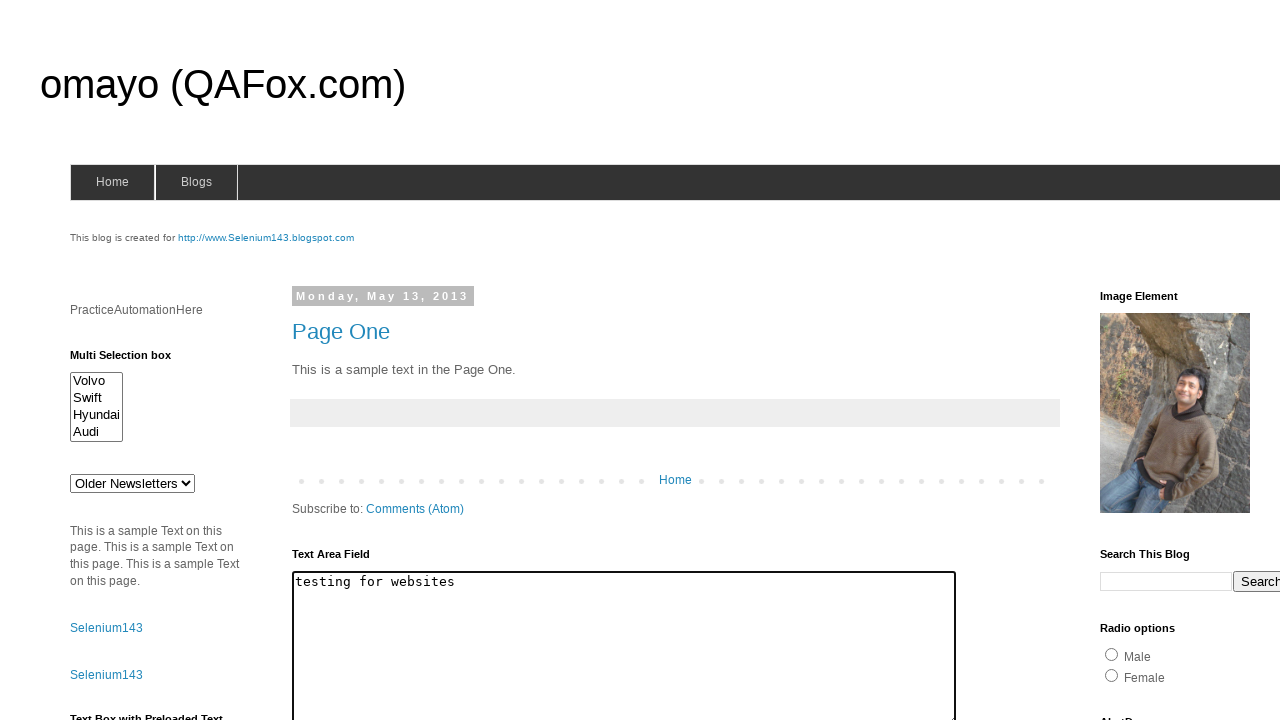

Waited 2000ms
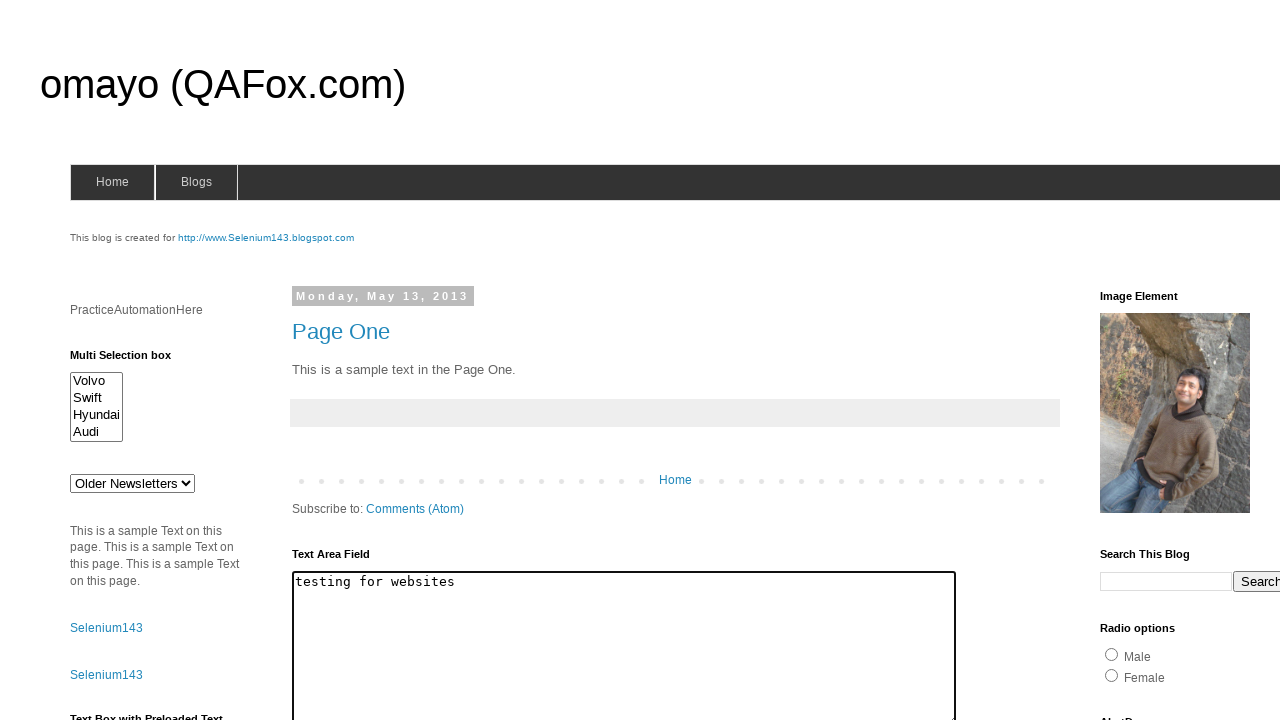

Cleared textarea field on textarea#ta1
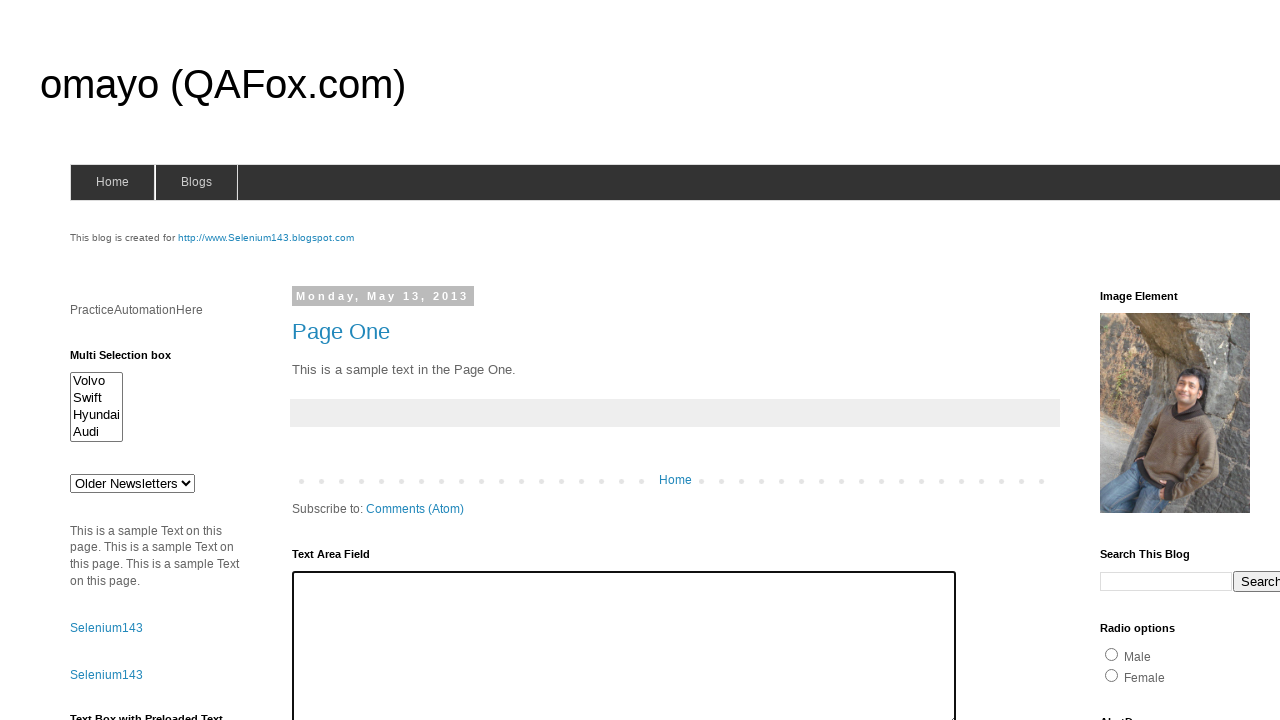

Waited 2000ms
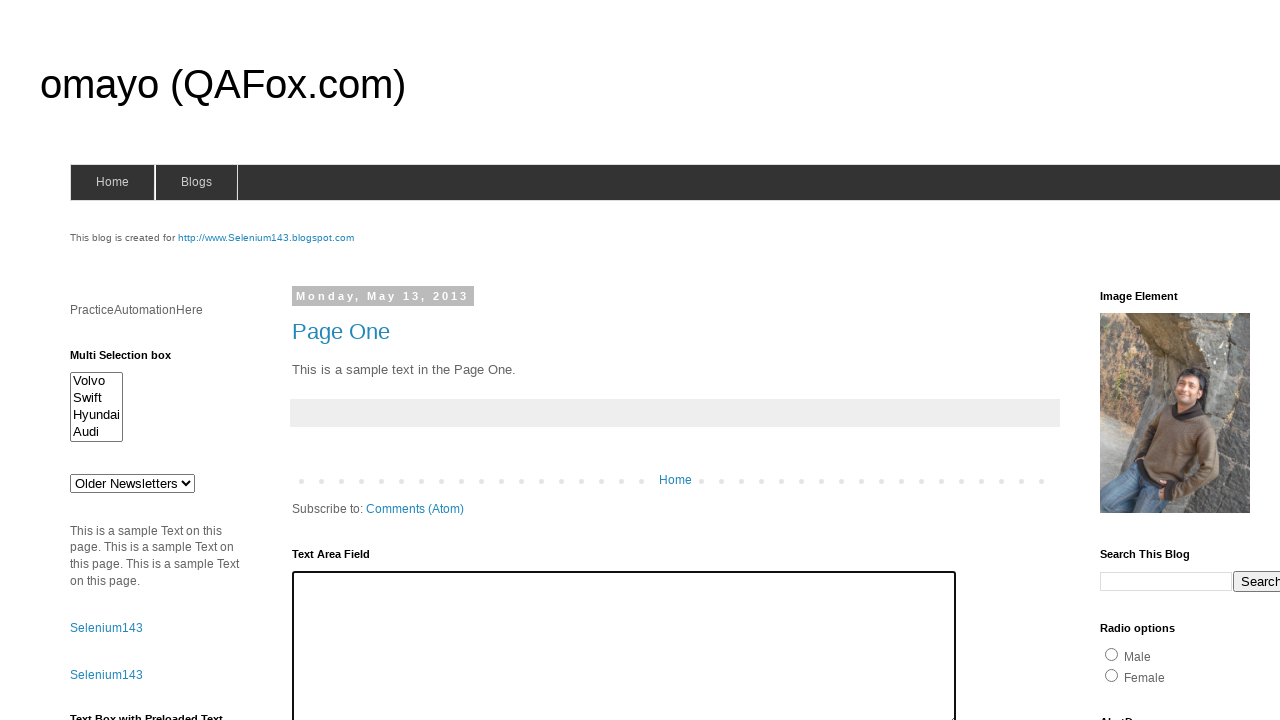

Filled textarea with 'This is last one' on textarea#ta1
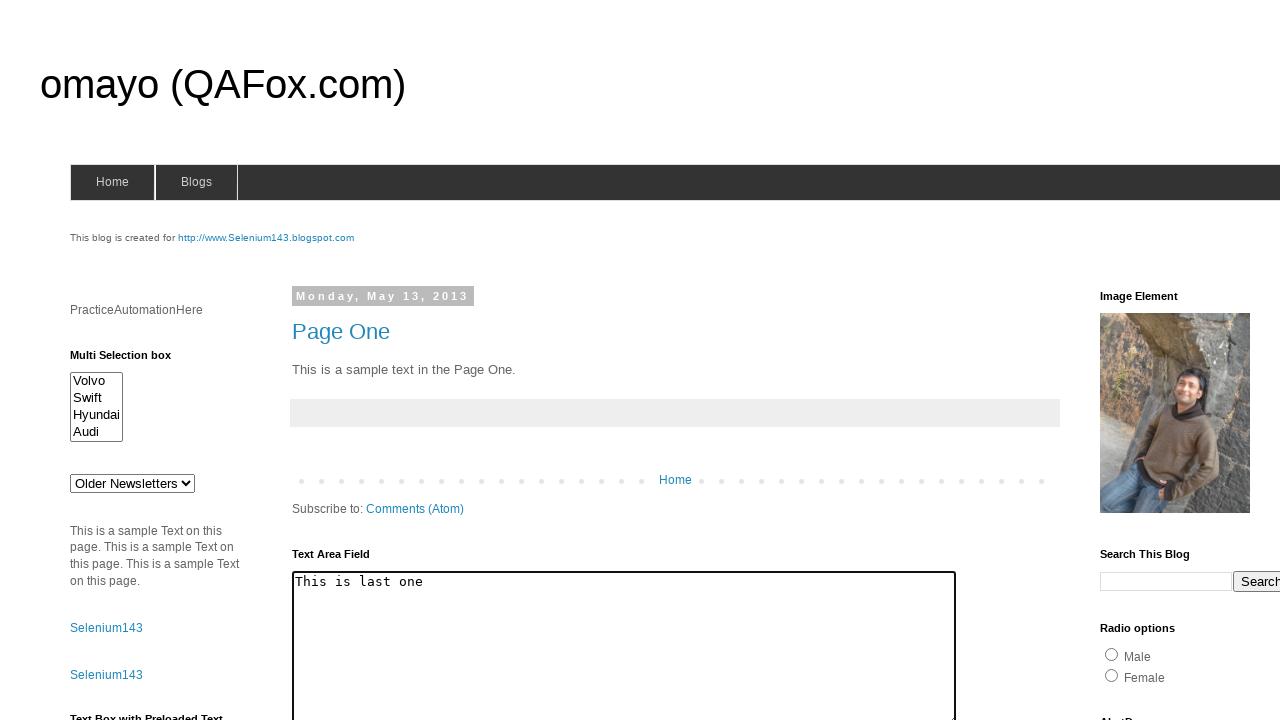

Located textarea element
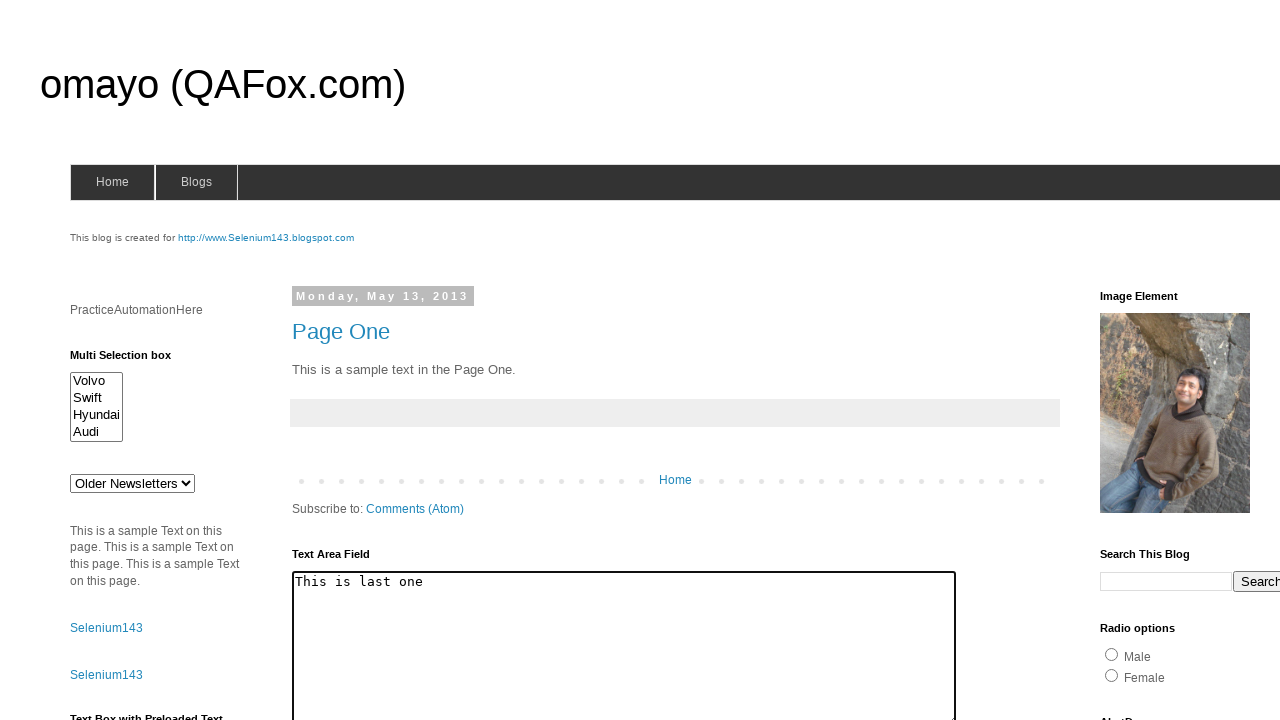

Located post atom link element
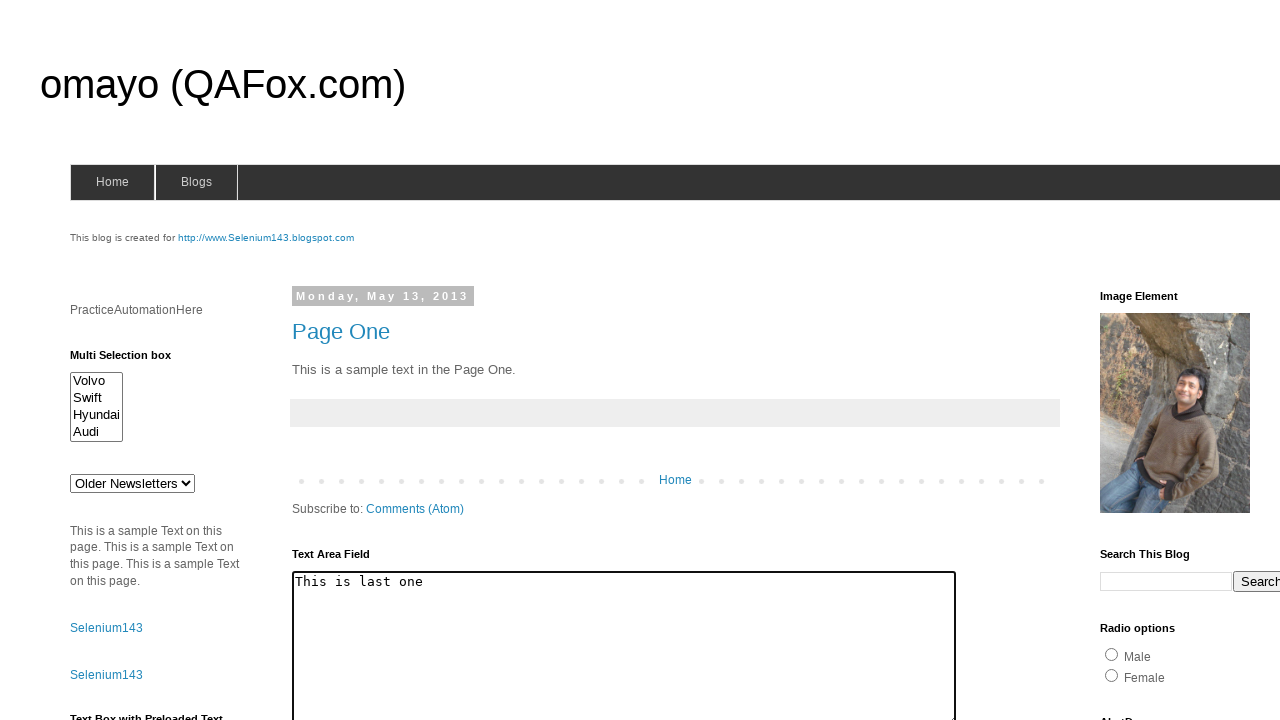

Took screenshot of post atom link element
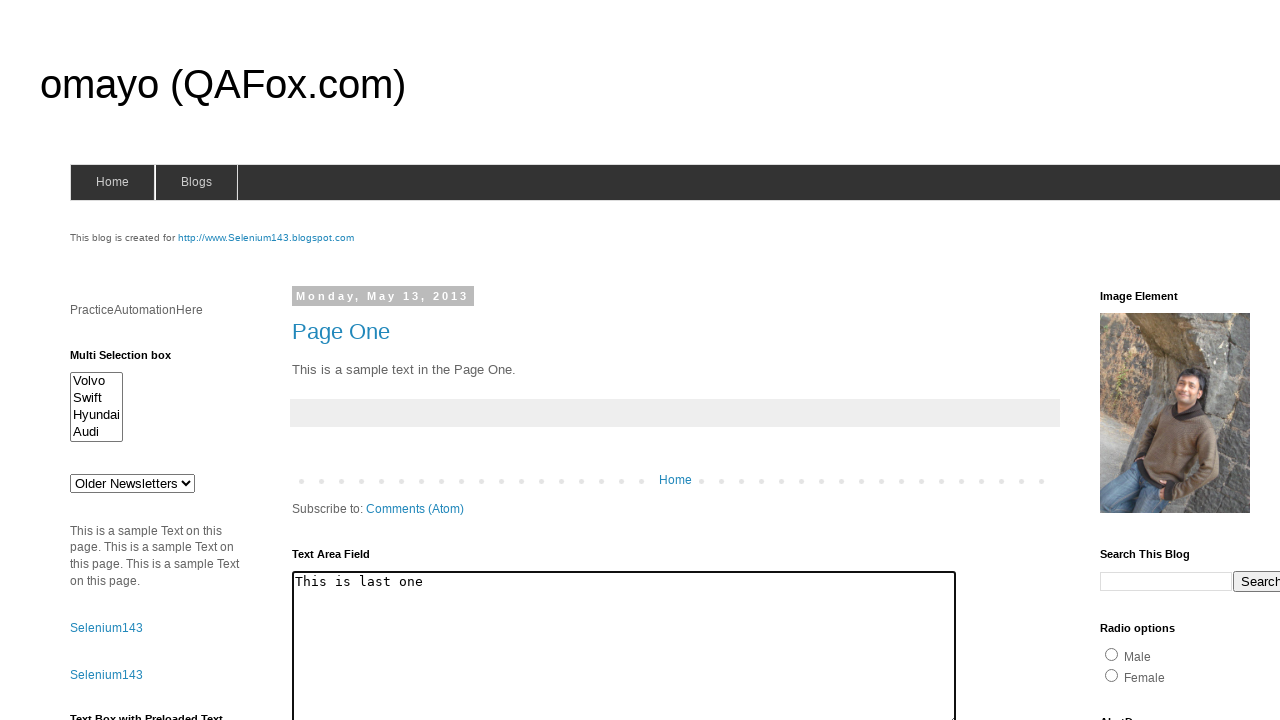

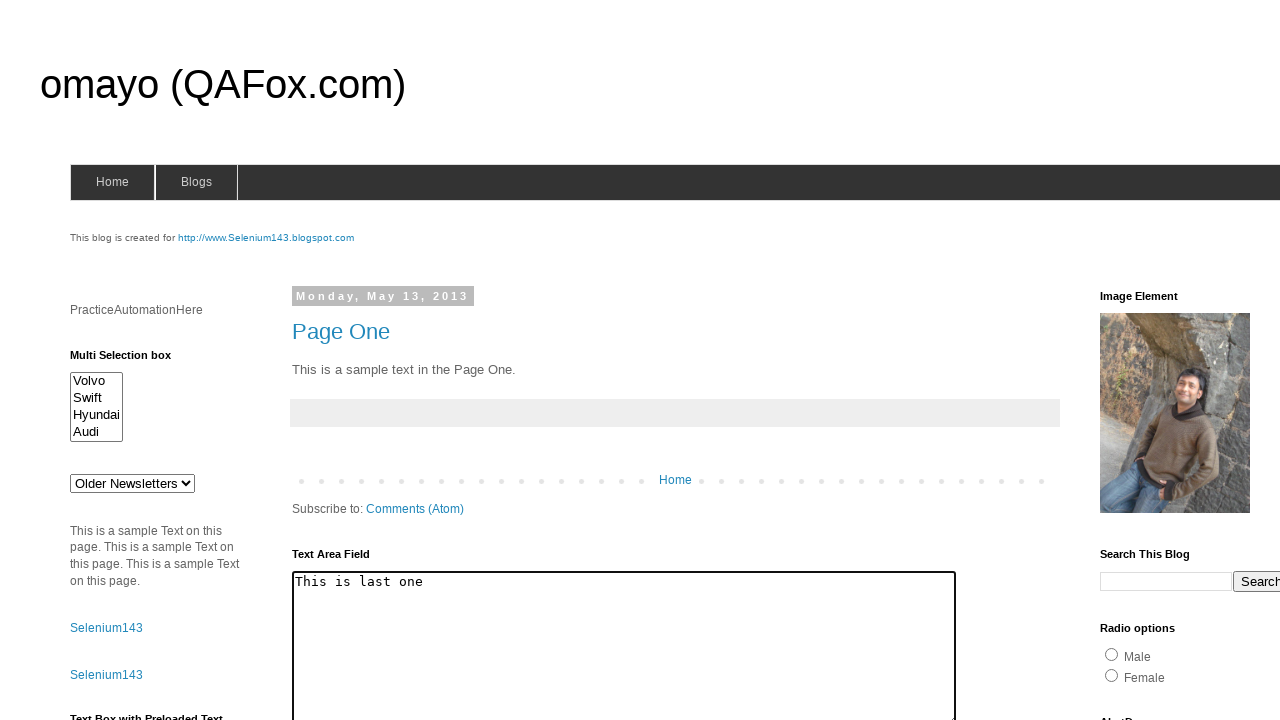